Tests opting out of A/B tests by first verifying the page shows an A/B test variation, then adding an opt-out cookie, refreshing the page, and confirming the A/B test is no longer active.

Starting URL: http://the-internet.herokuapp.com/abtest

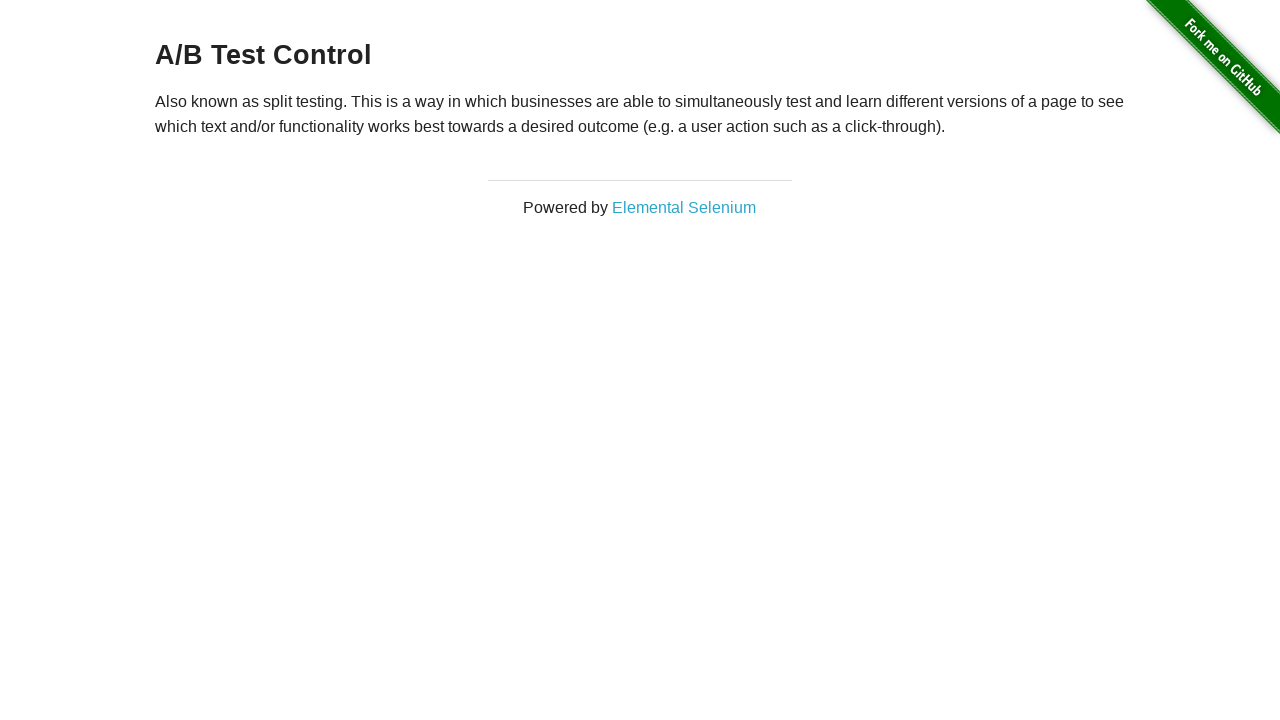

Located h3 heading element
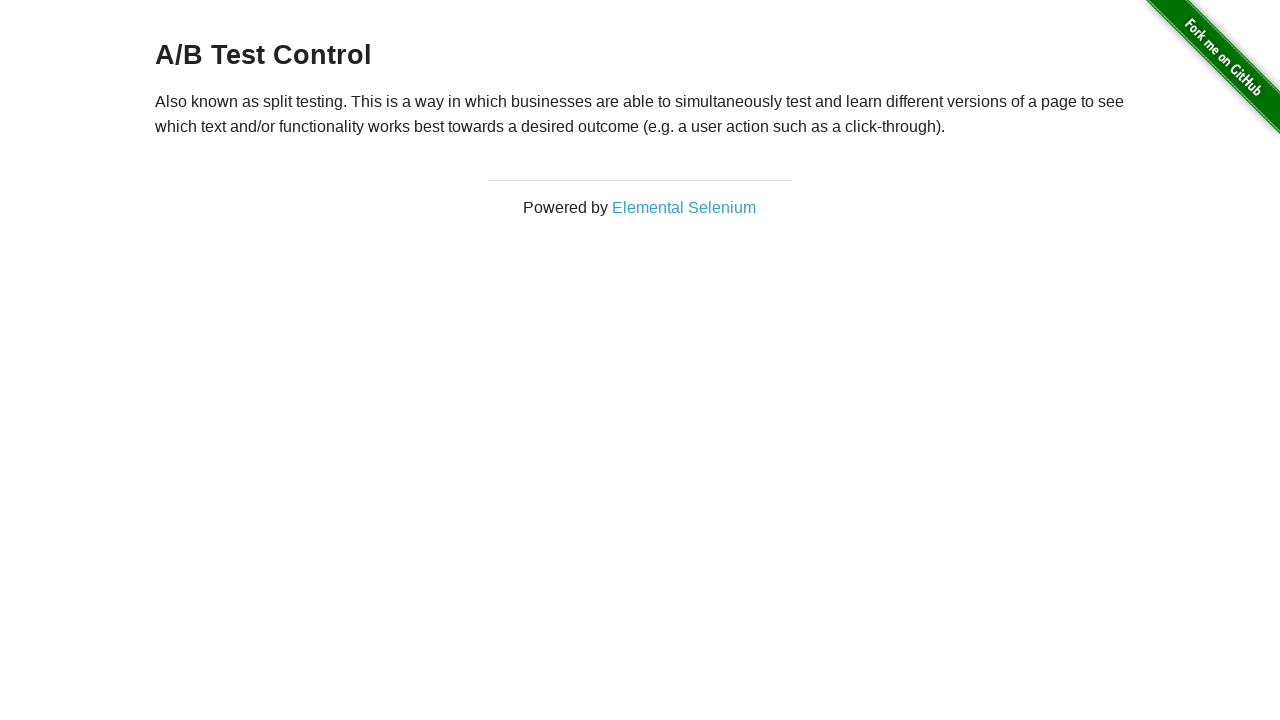

Retrieved heading text: A/B Test Control
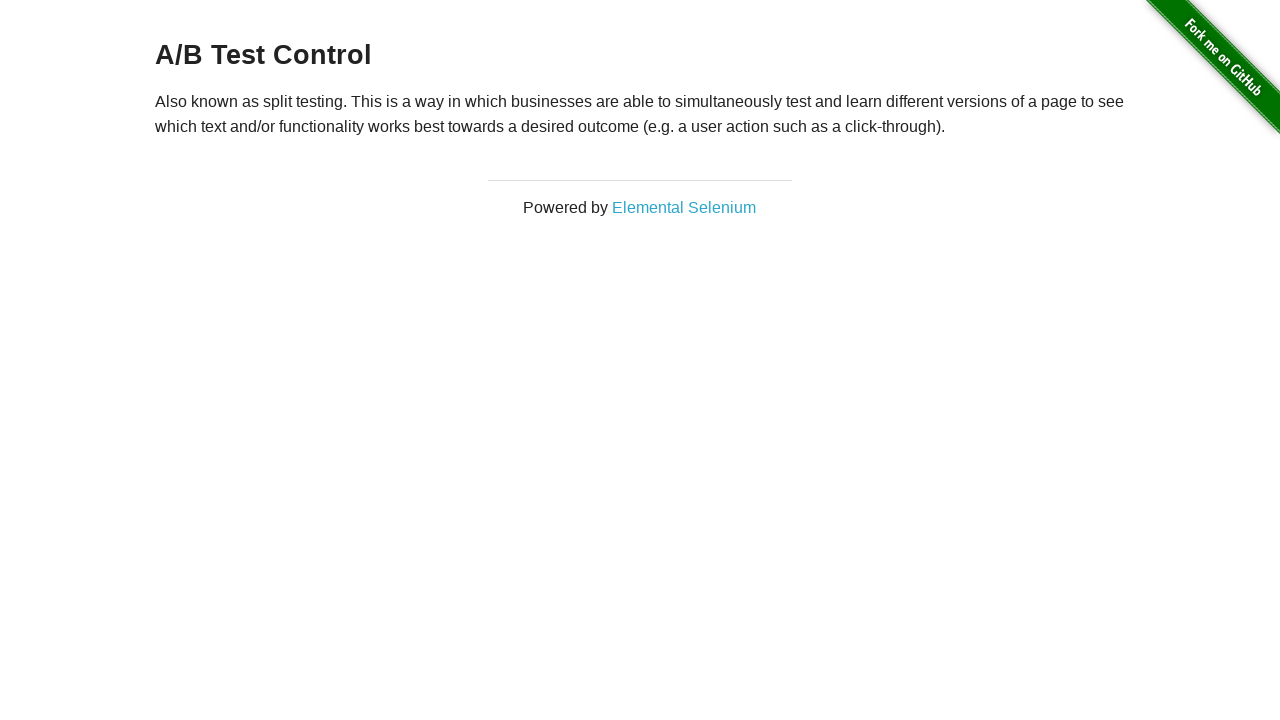

Verified page shows A/B test variation
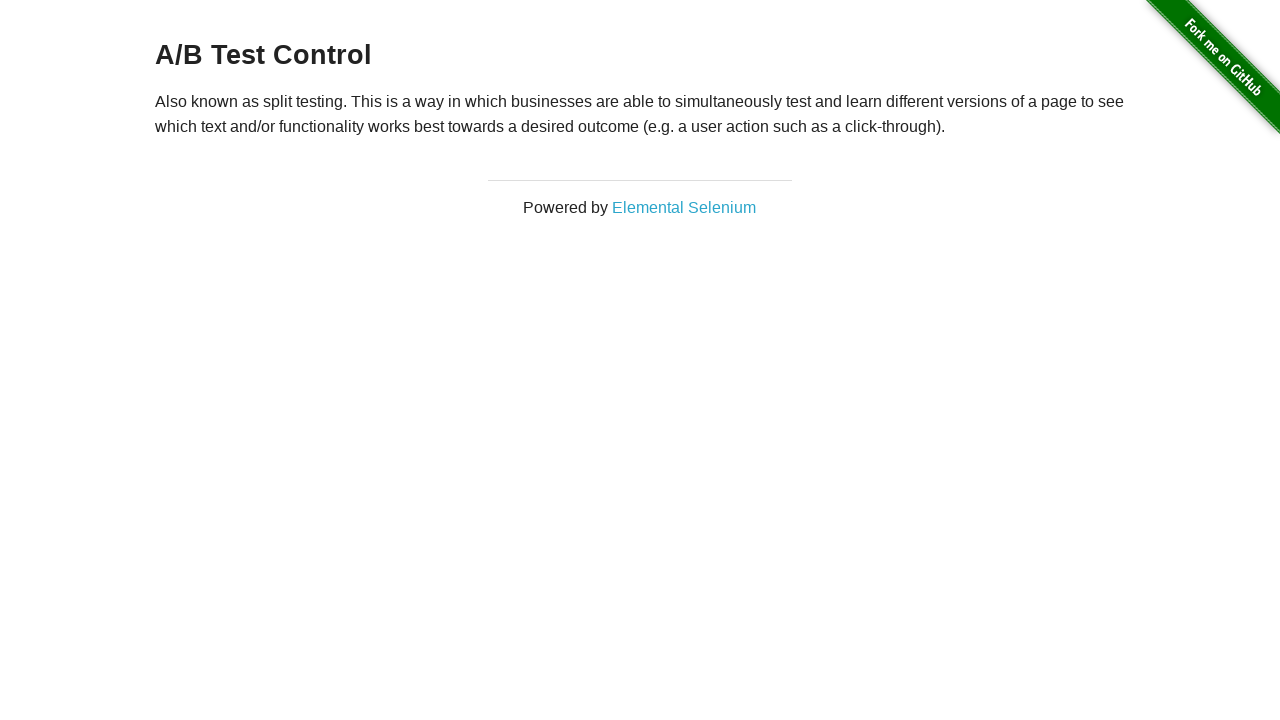

Added optimizelyOptOut cookie to browser context
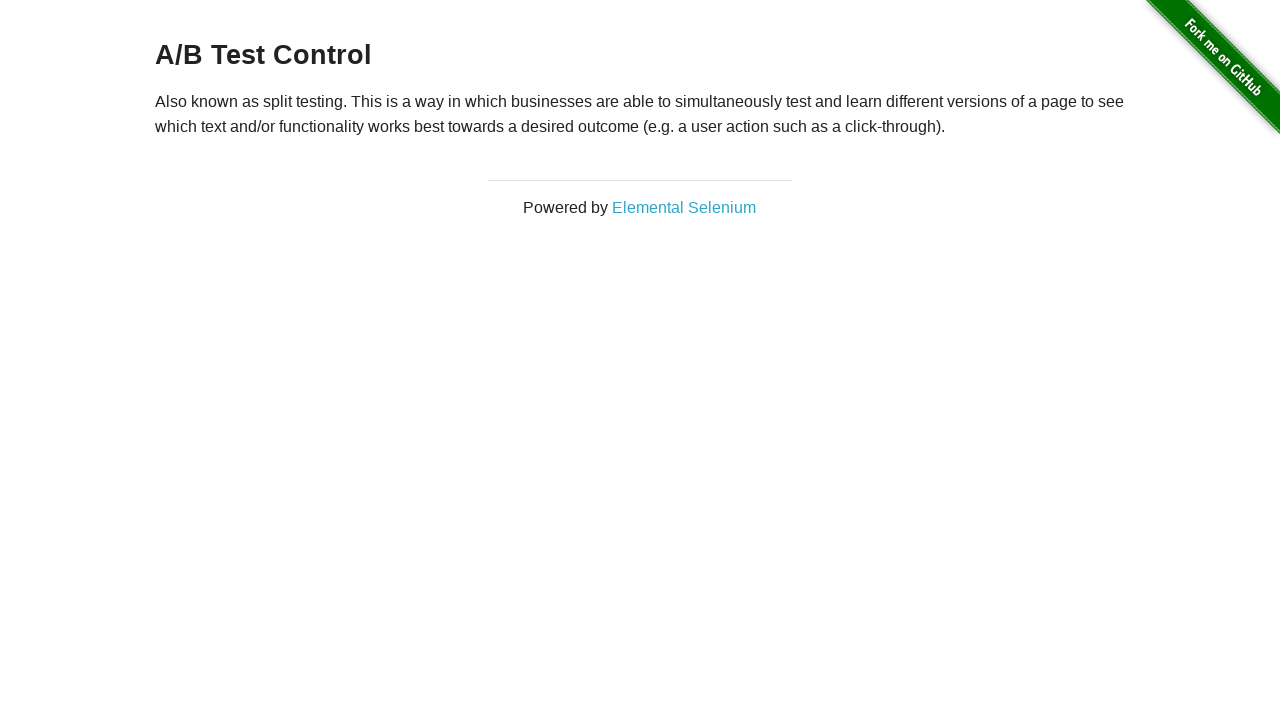

Reloaded page after adding opt-out cookie
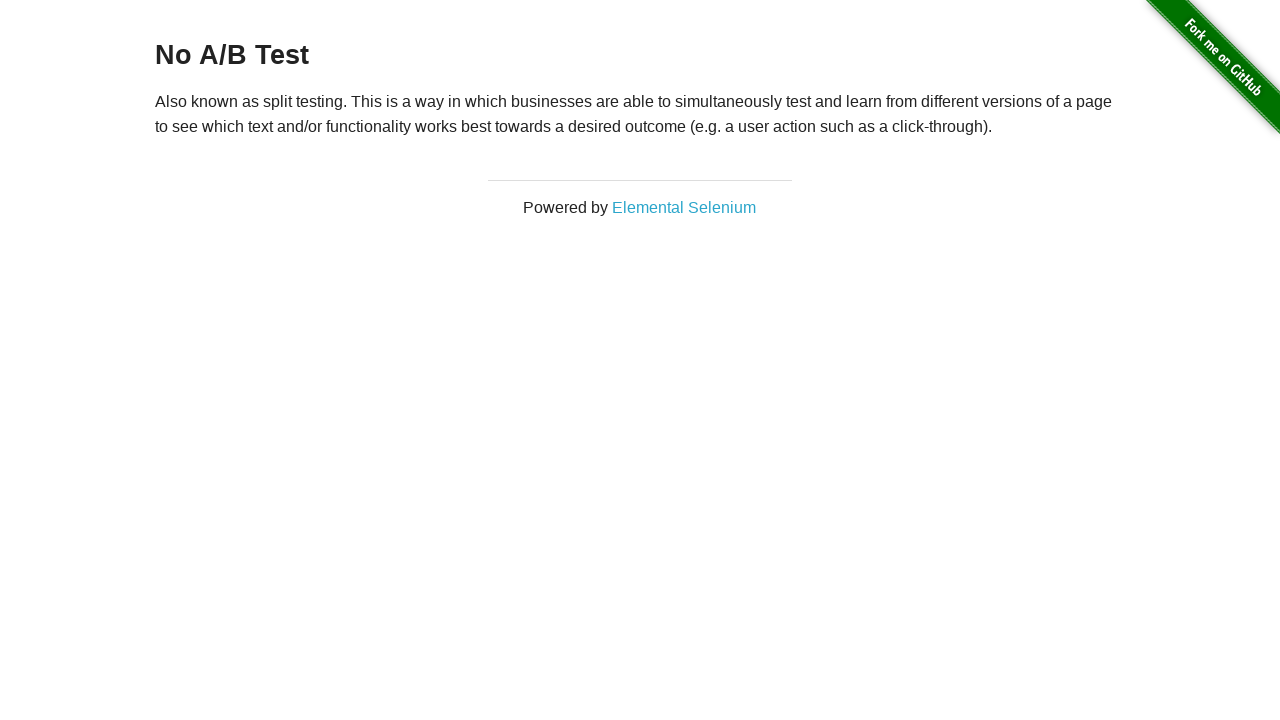

Retrieved heading text after reload: No A/B Test
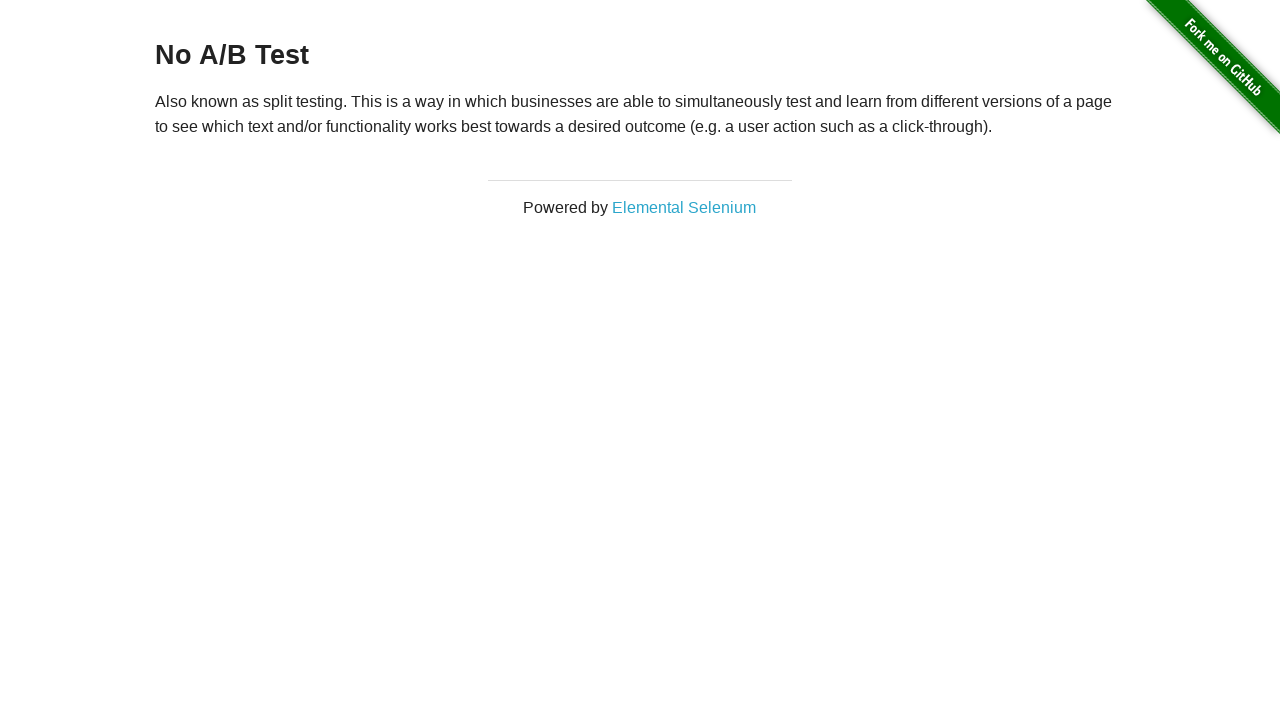

Verified A/B test is no longer active after opting out
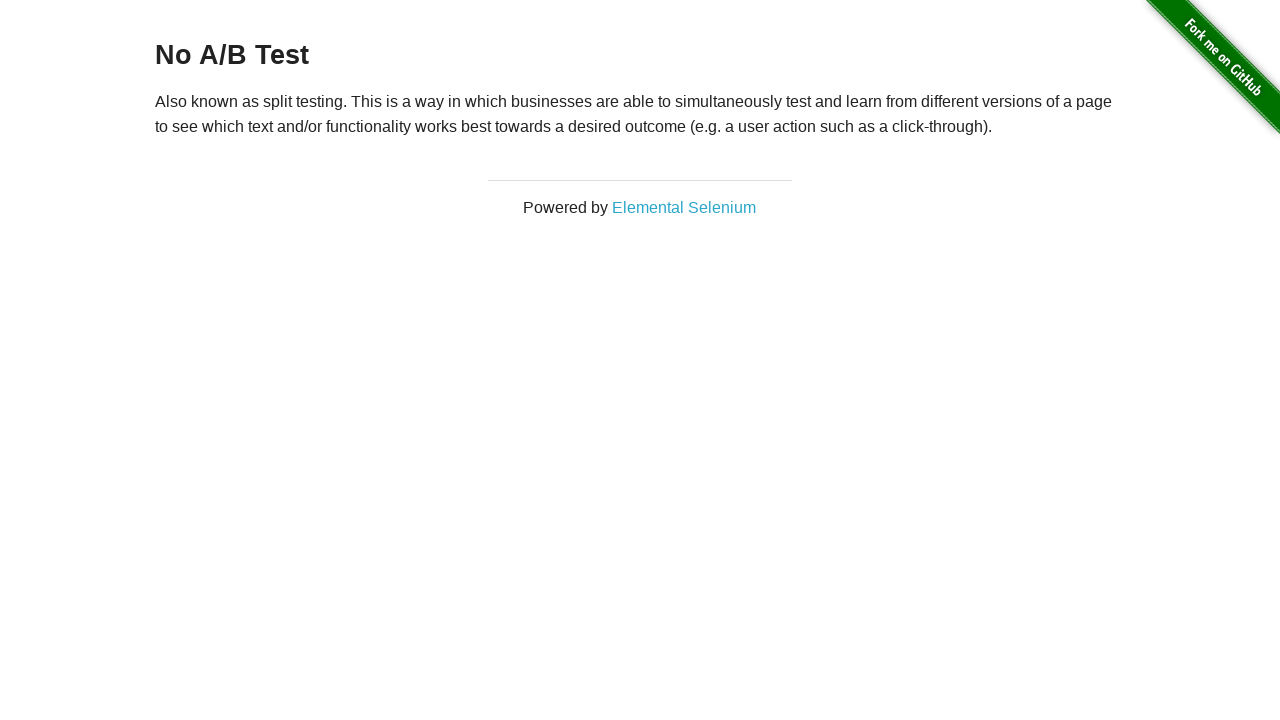

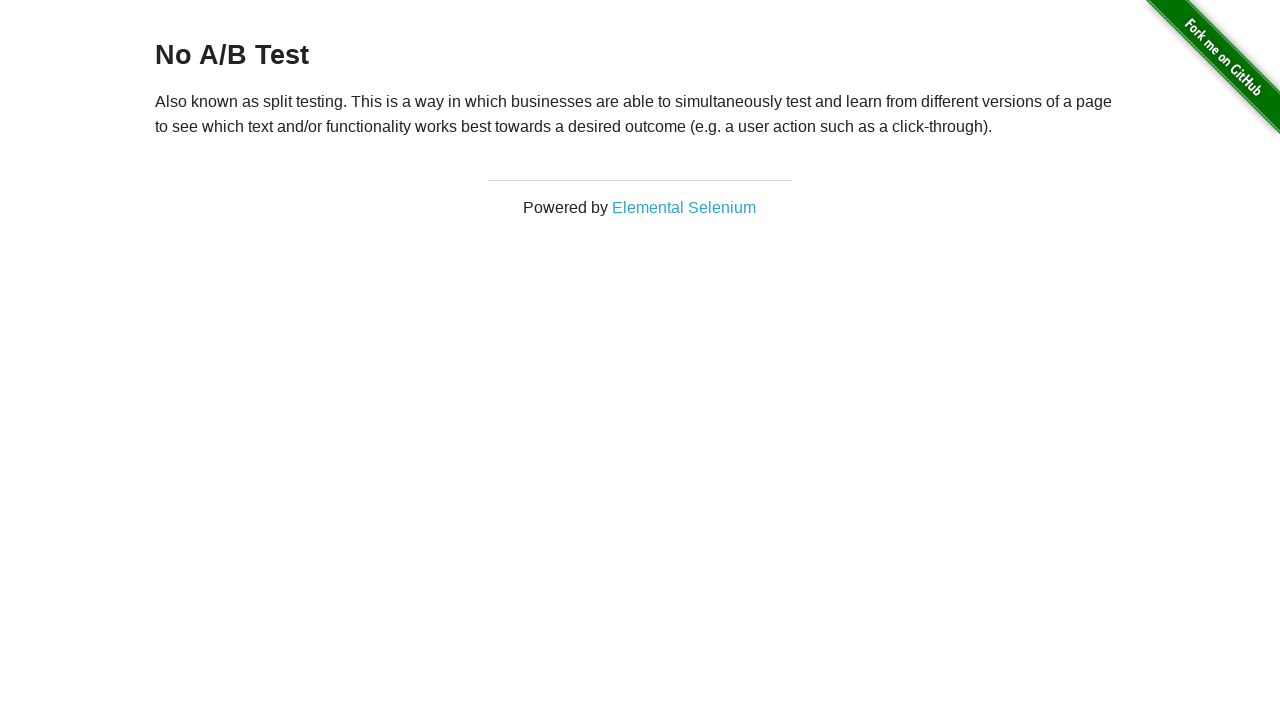